Tests a student interface by entering a student name, clicking OK to join, and navigating through the interface using keyboard Tab and Enter keys to interact with media controls.

Starting URL: https://live.monetanalytics.com/stu_proc/student.html#

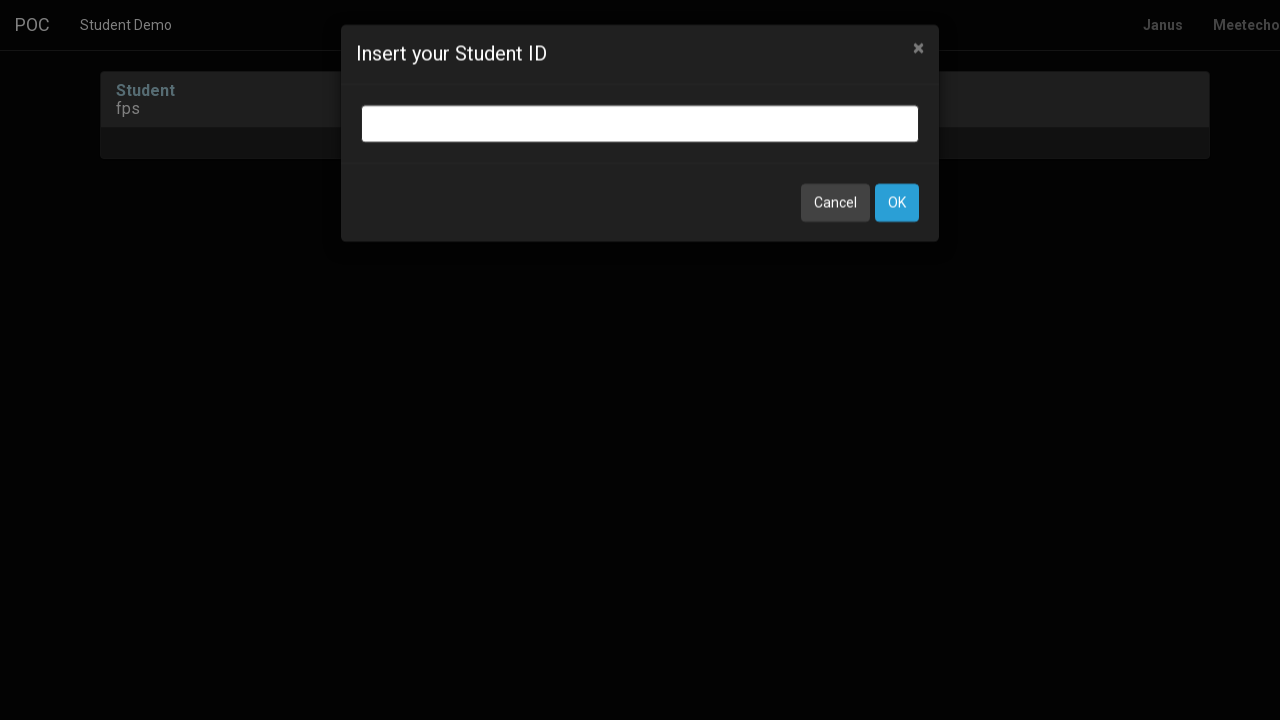

Filled student name field with 'Student-2' on input.bootbox-input.bootbox-input-text.form-control
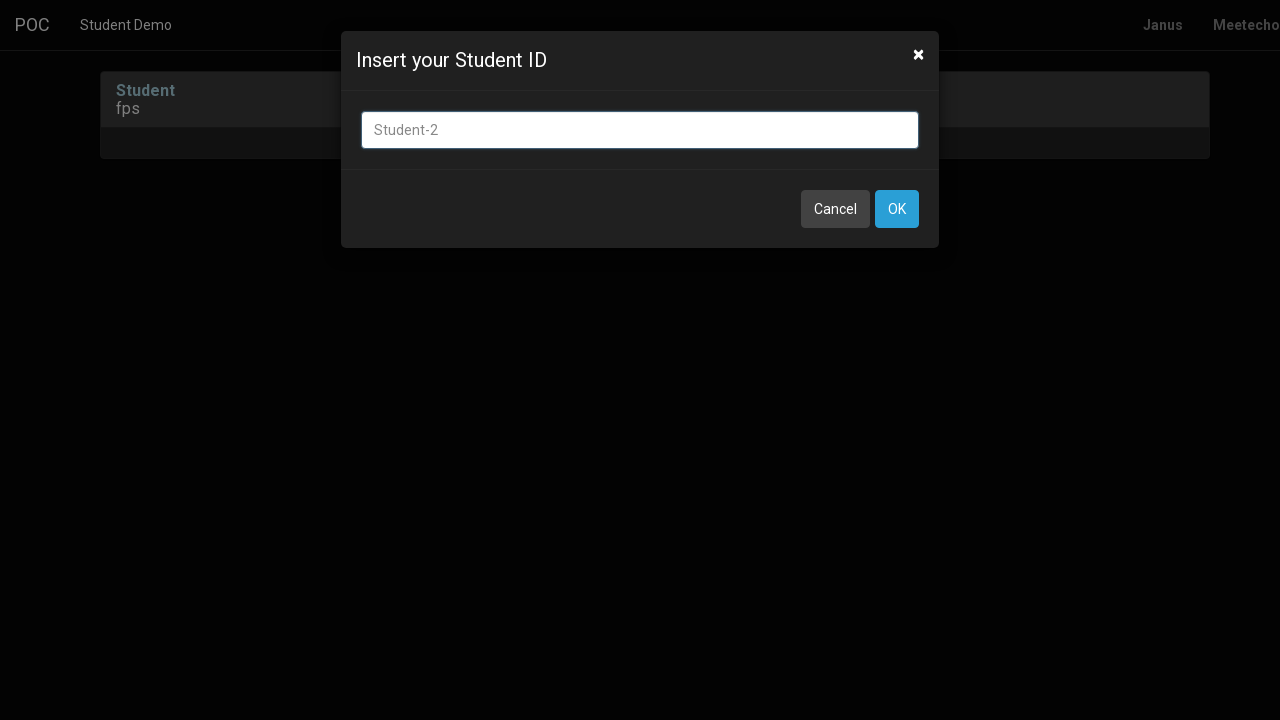

Waited 2 seconds for UI to update
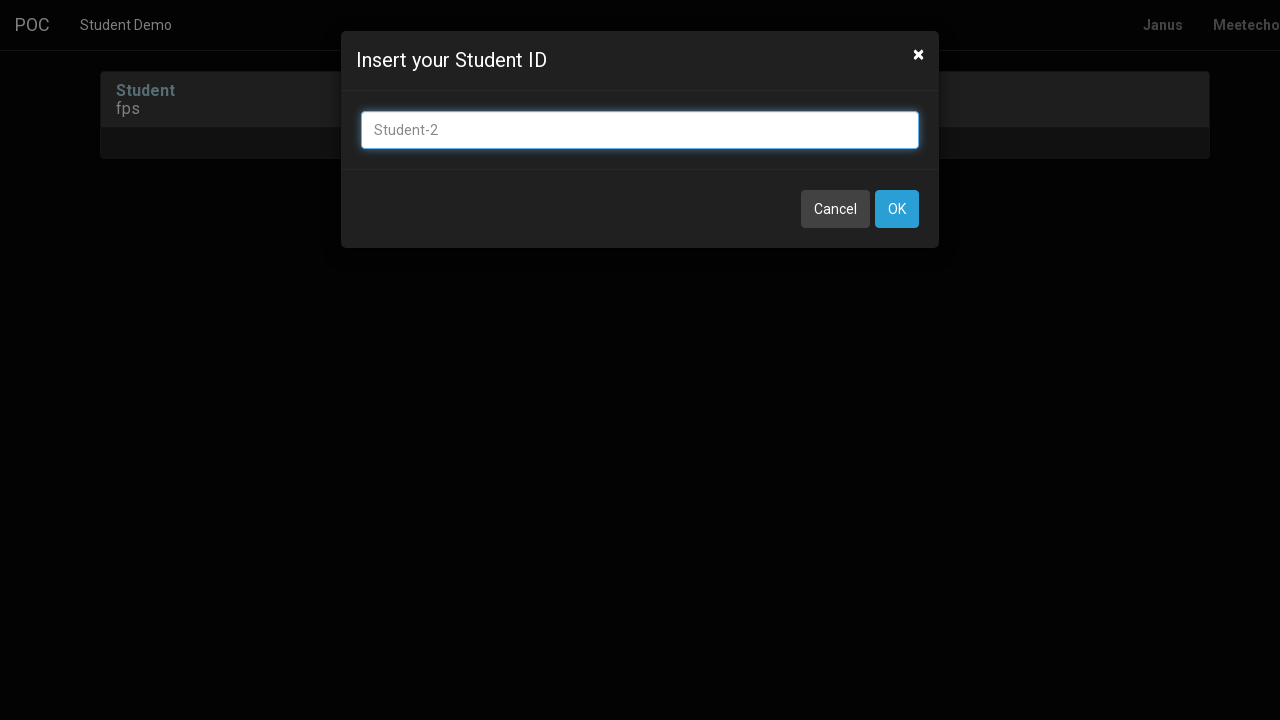

Clicked OK button to submit student name at (897, 209) on button:has-text('OK')
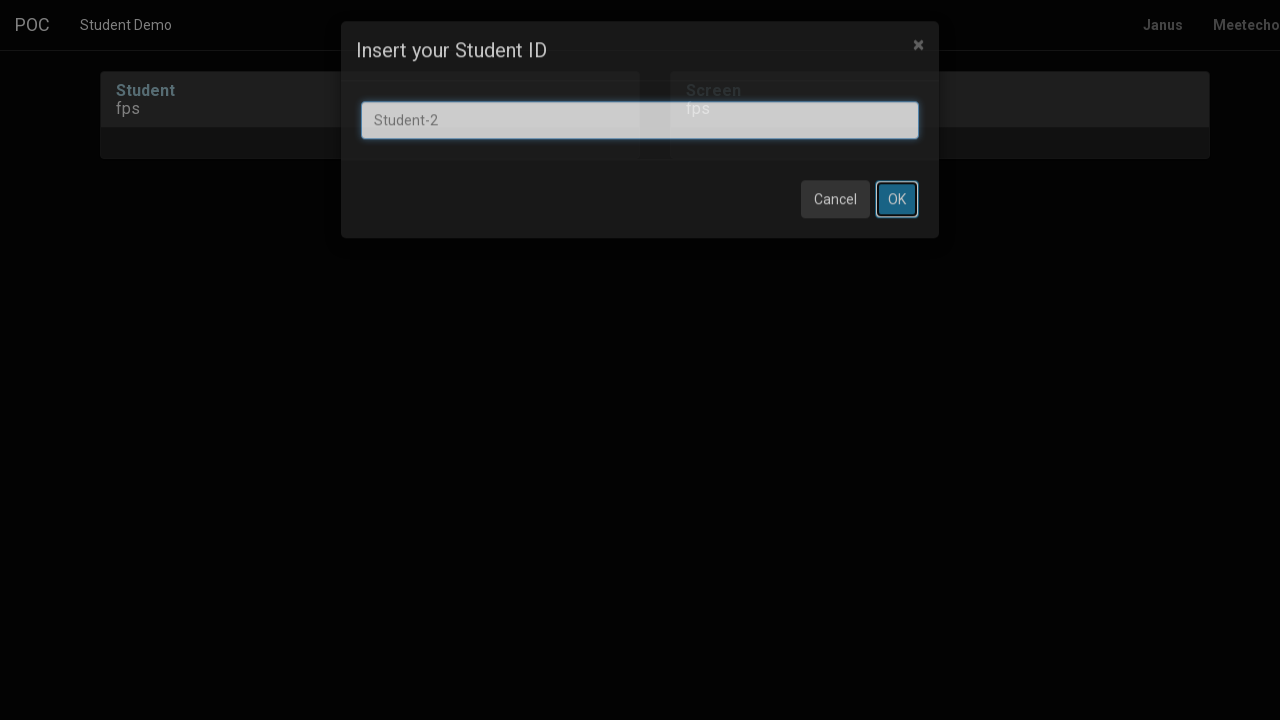

Waited 8 seconds for student interface to load
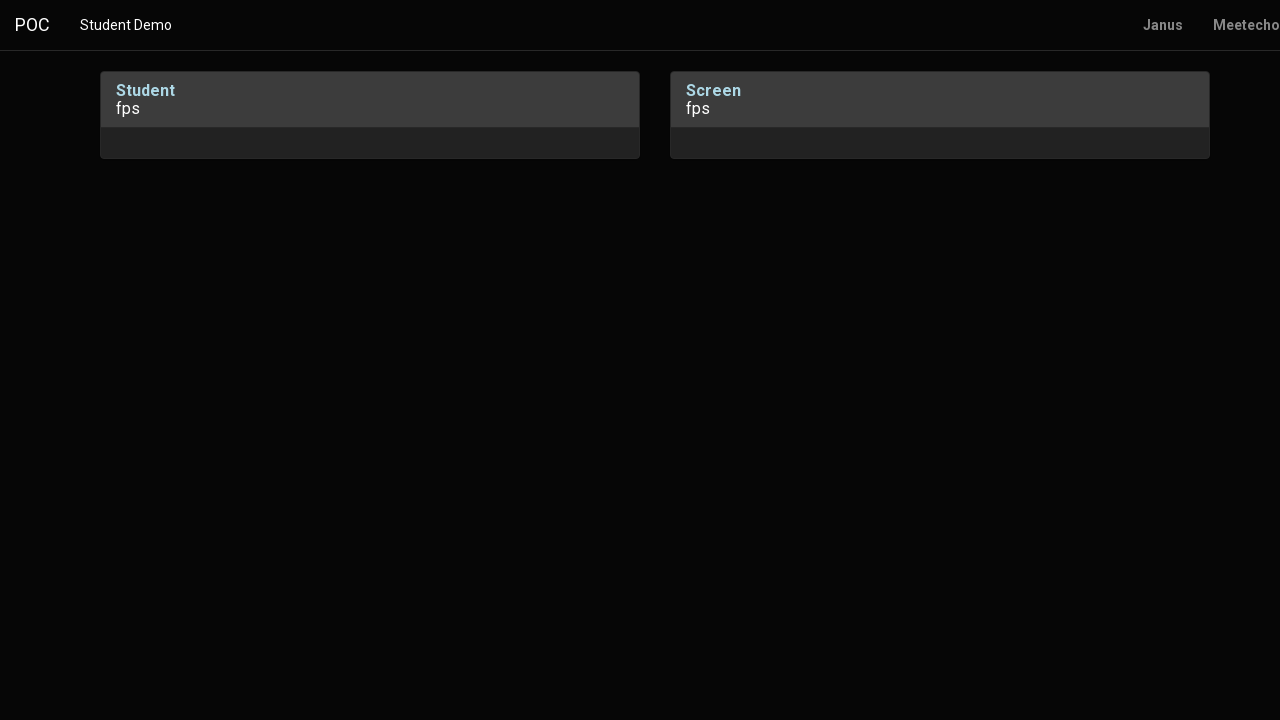

Pressed Tab to navigate to next element
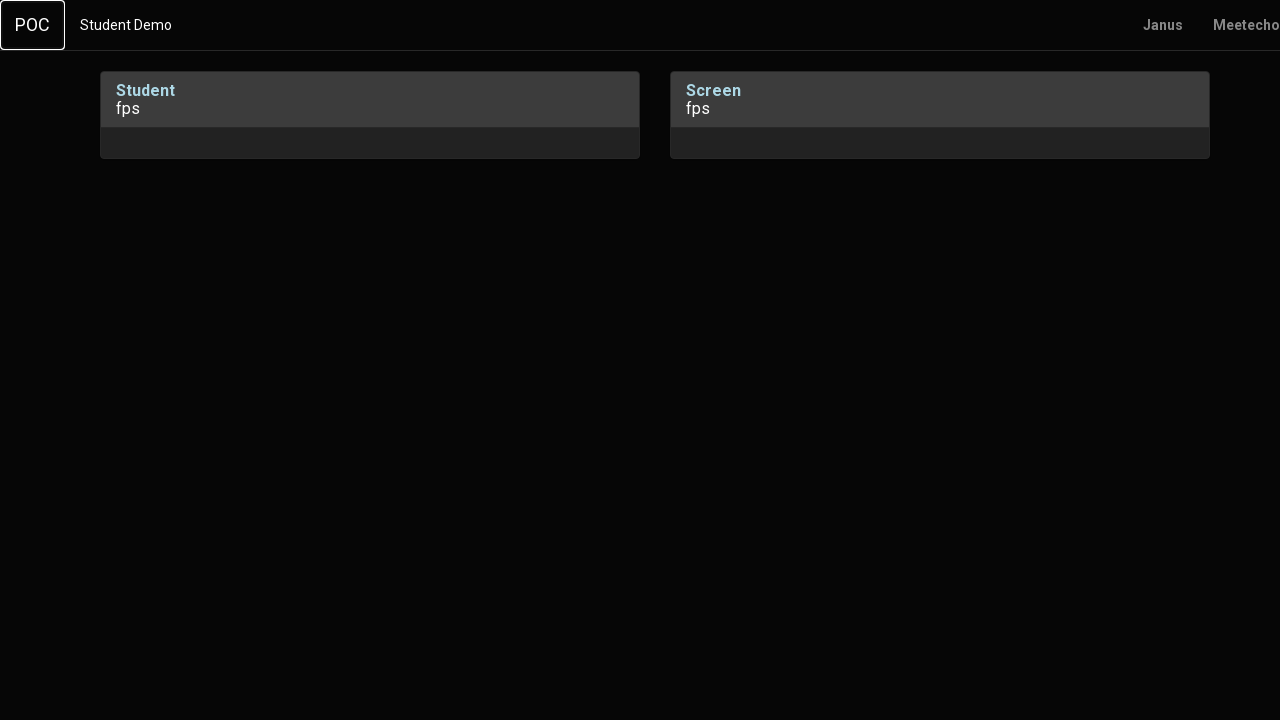

Waited 1 second after Tab navigation
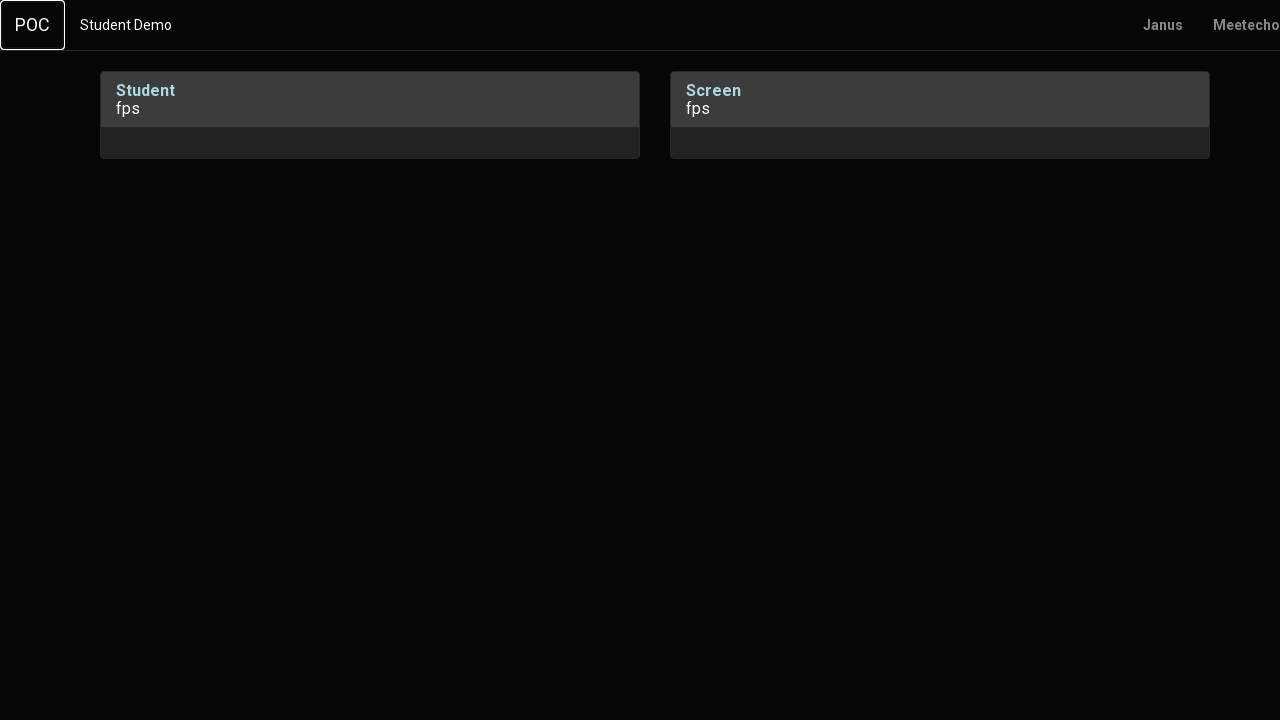

Pressed Enter to activate current element
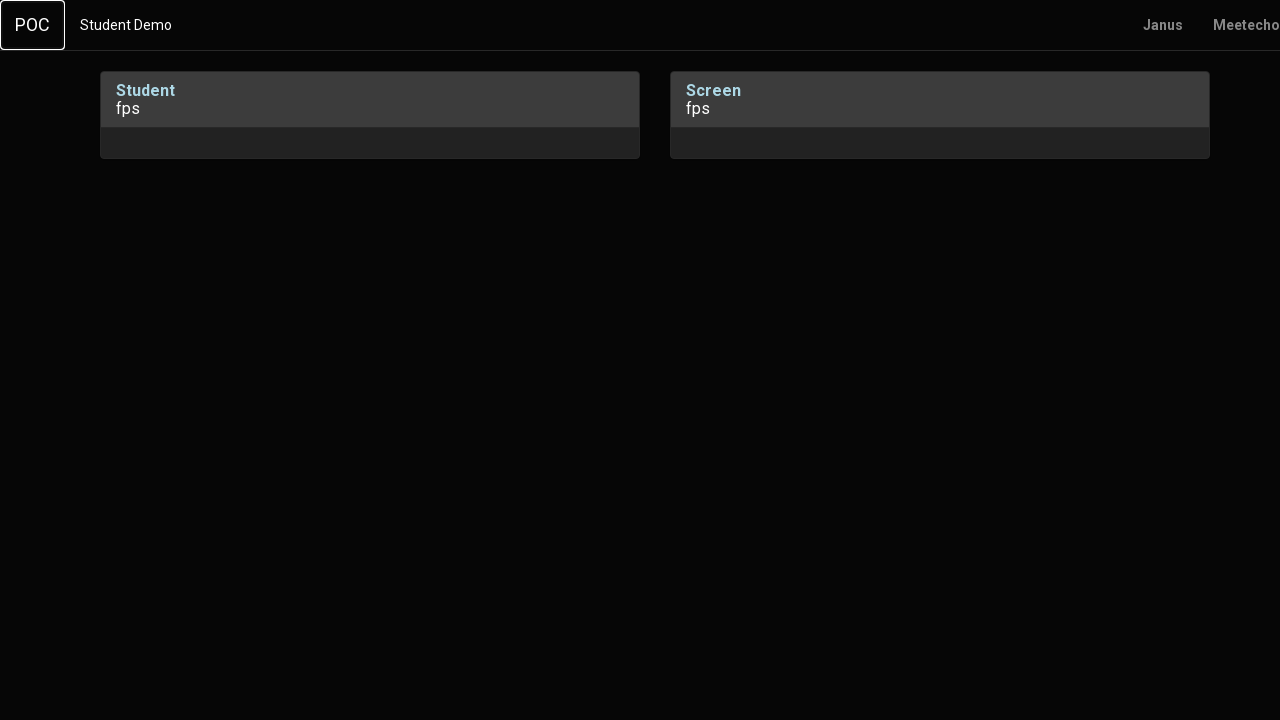

Waited 2 seconds after Enter activation
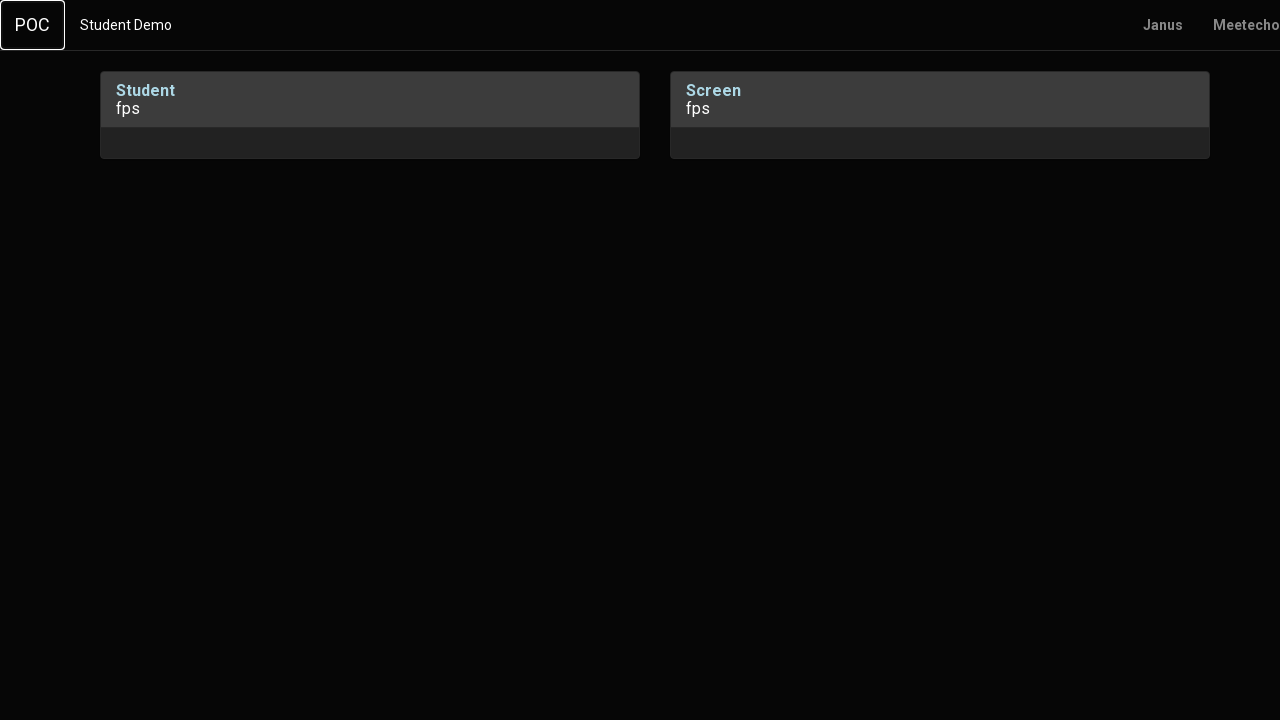

Pressed Tab to navigate to next element
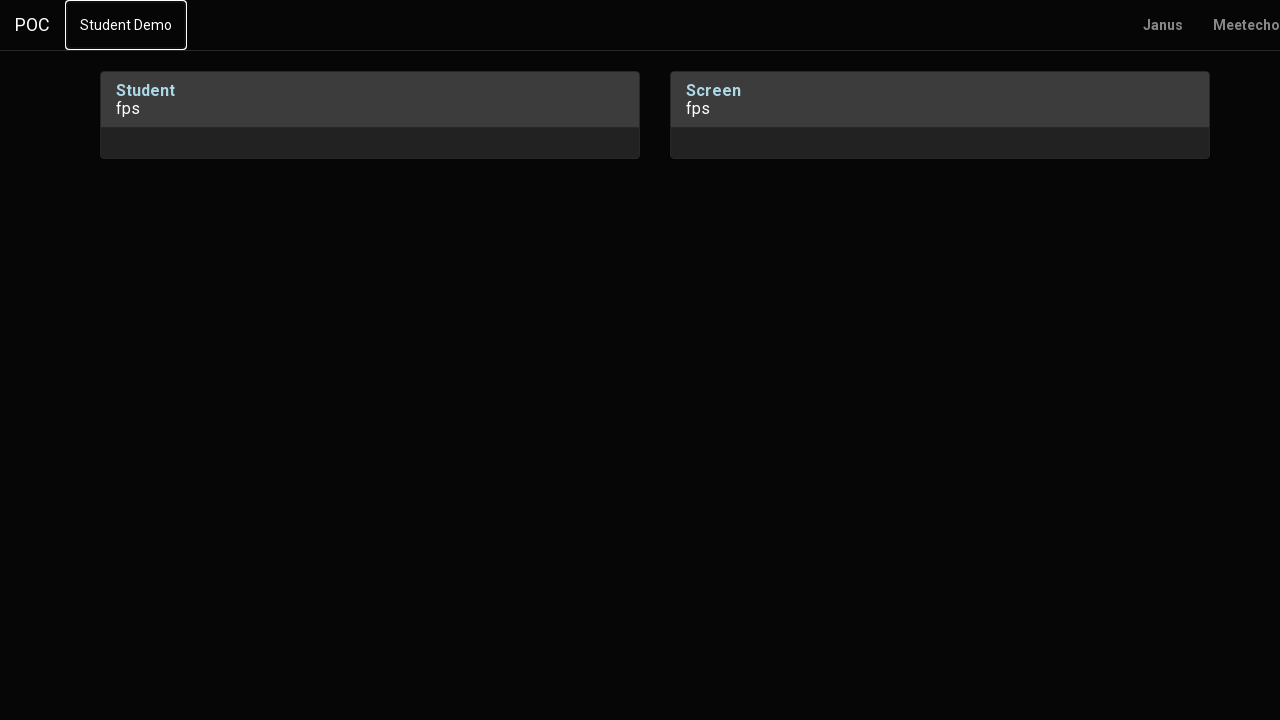

Waited 1 second after Tab navigation
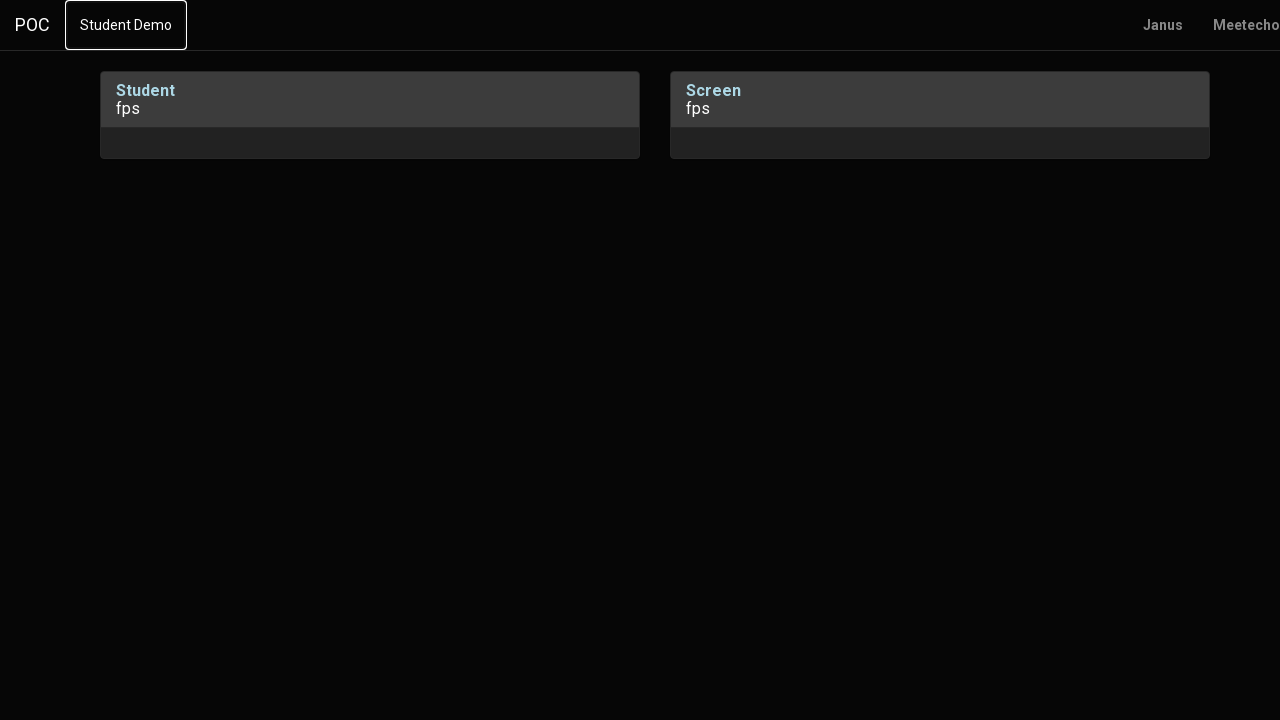

Pressed Tab again to navigate to next element
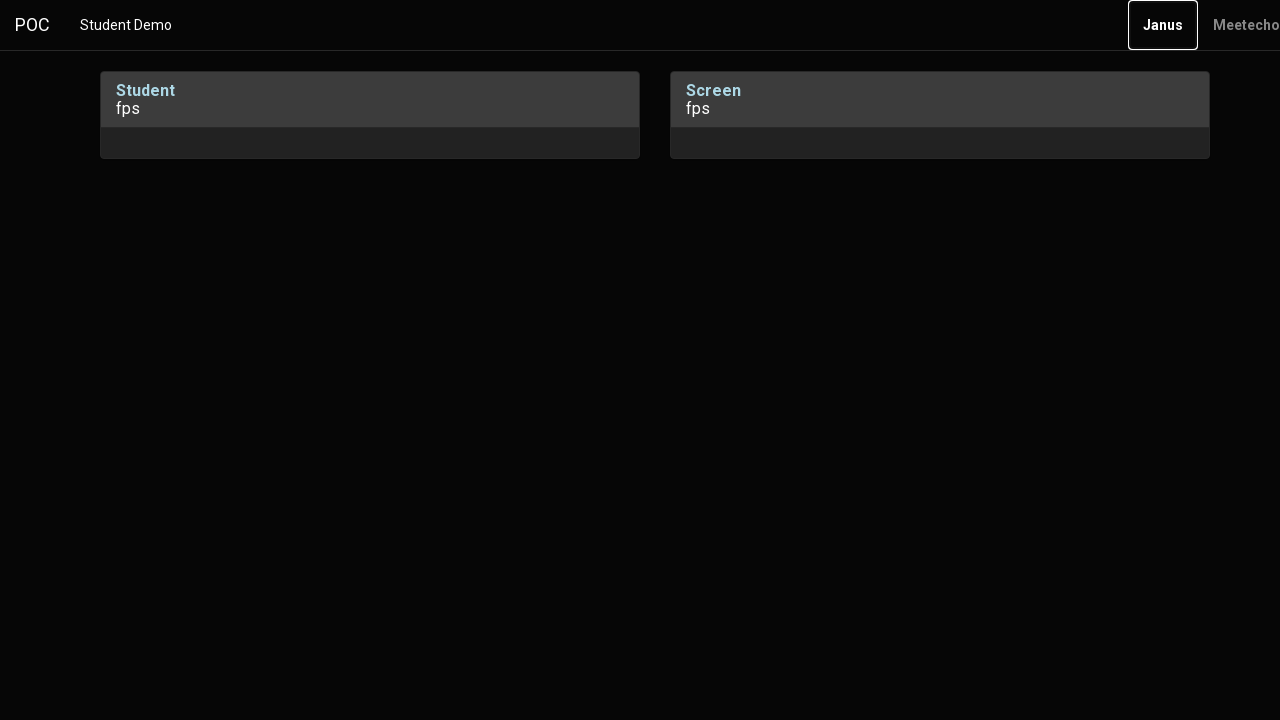

Waited 2 seconds after second Tab navigation
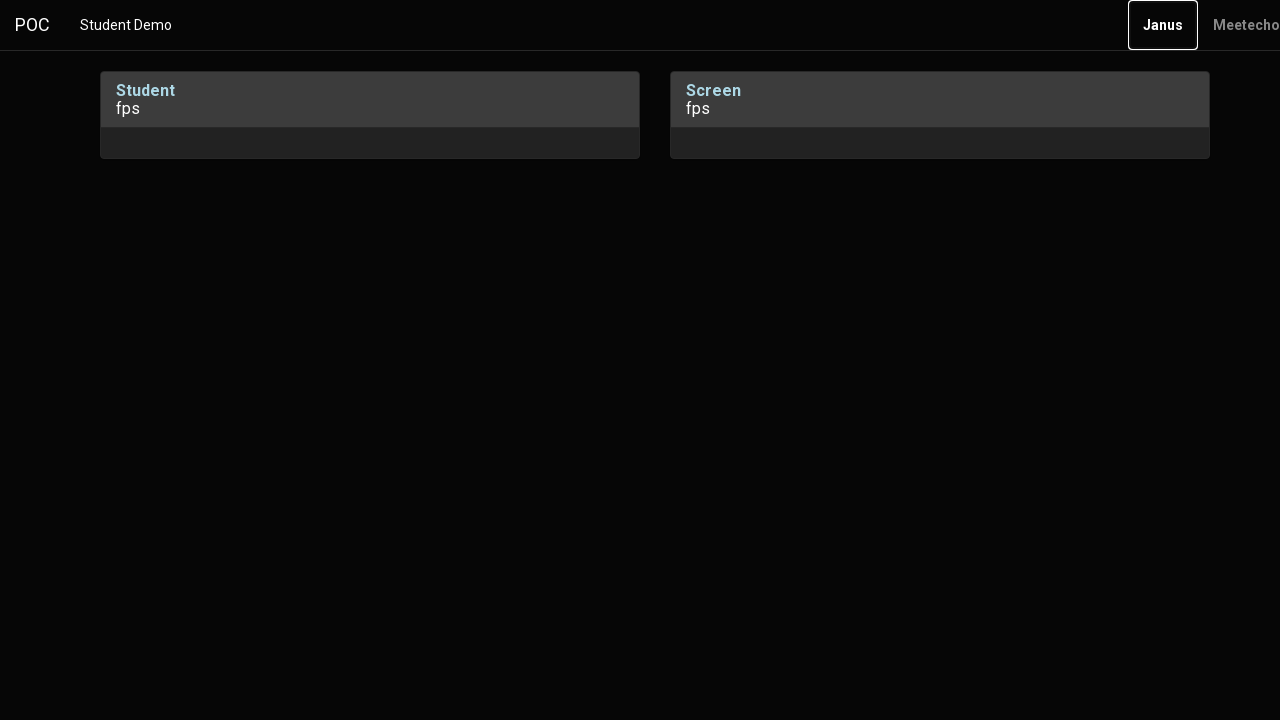

Pressed Enter to confirm current selection
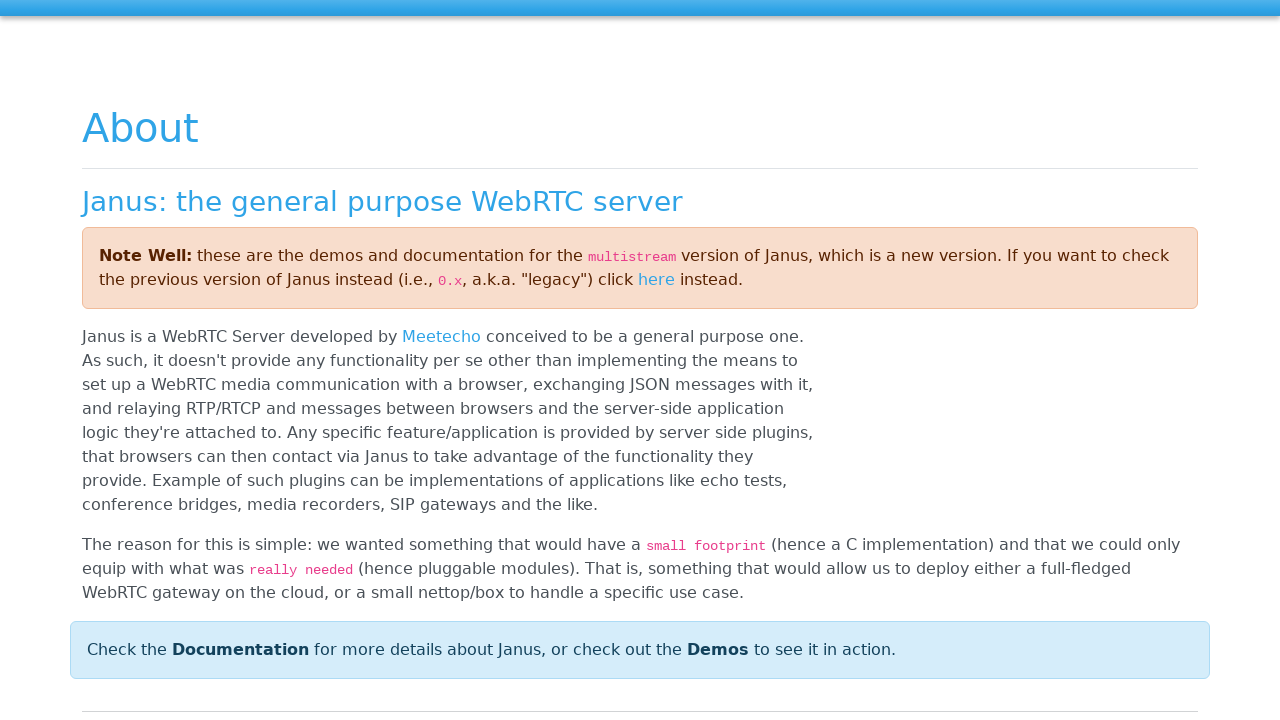

Waited 60 seconds for session to run
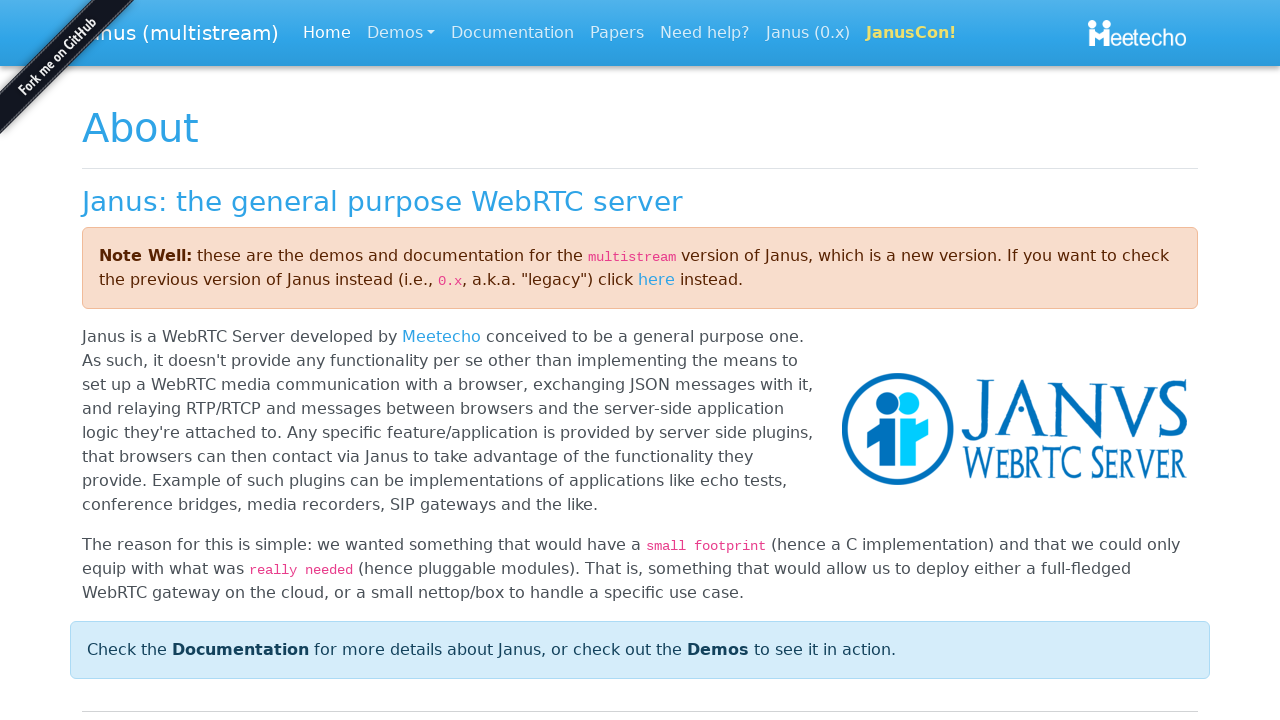

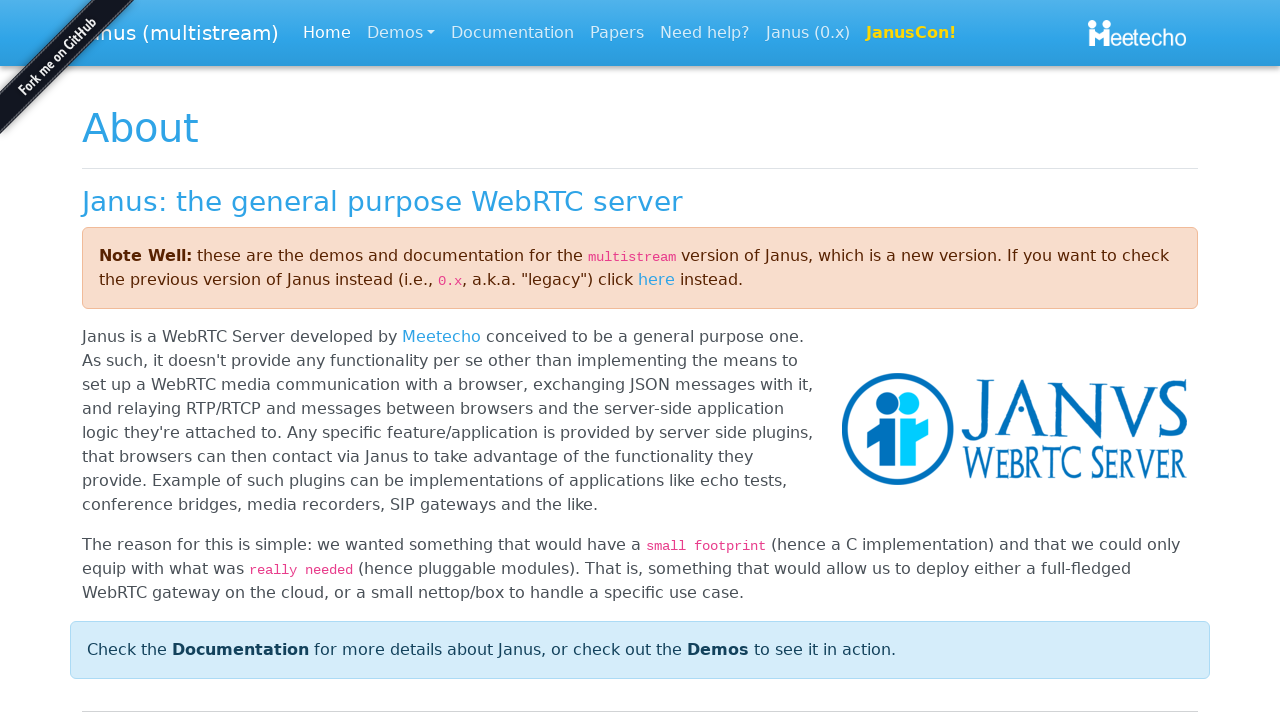